Tests file upload functionality on a PDF conversion website by clicking the file chooser button and uploading a sample file

Starting URL: https://www.freepdfconvert.com/

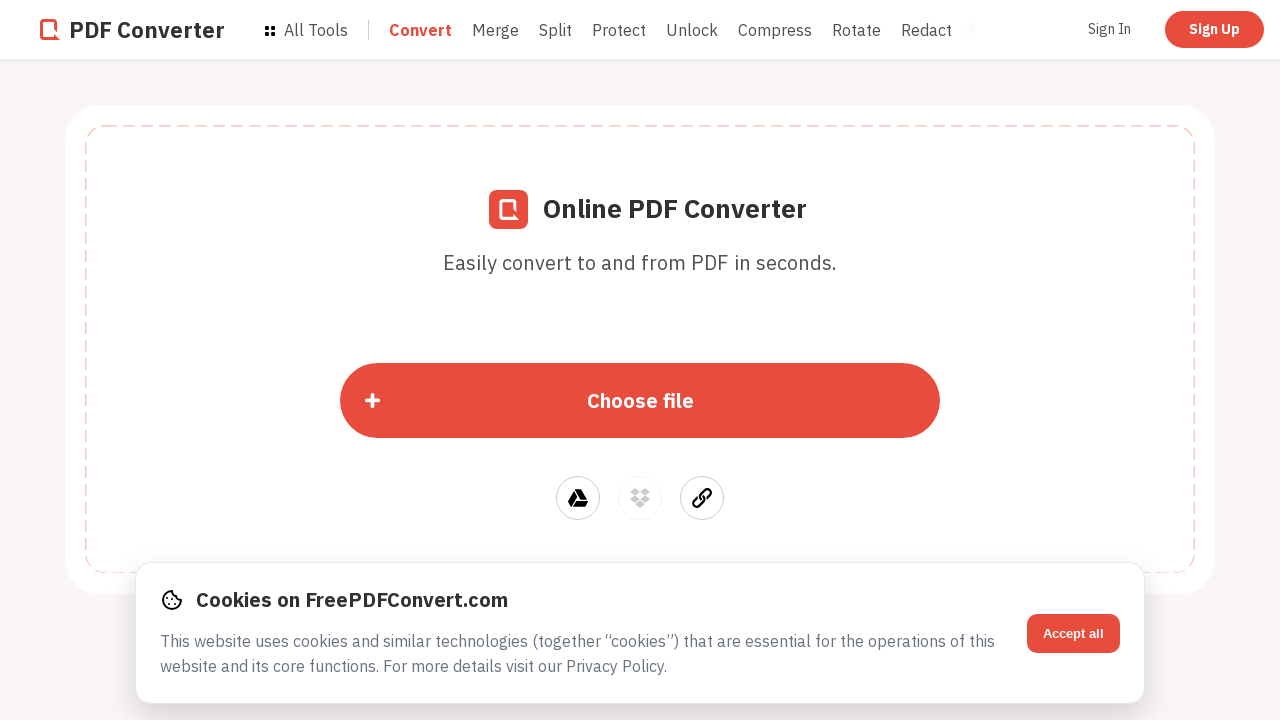

Clicked 'Choose file' button and file chooser dialog opened at (640, 400) on xpath=//span[normalize-space()='Choose file']
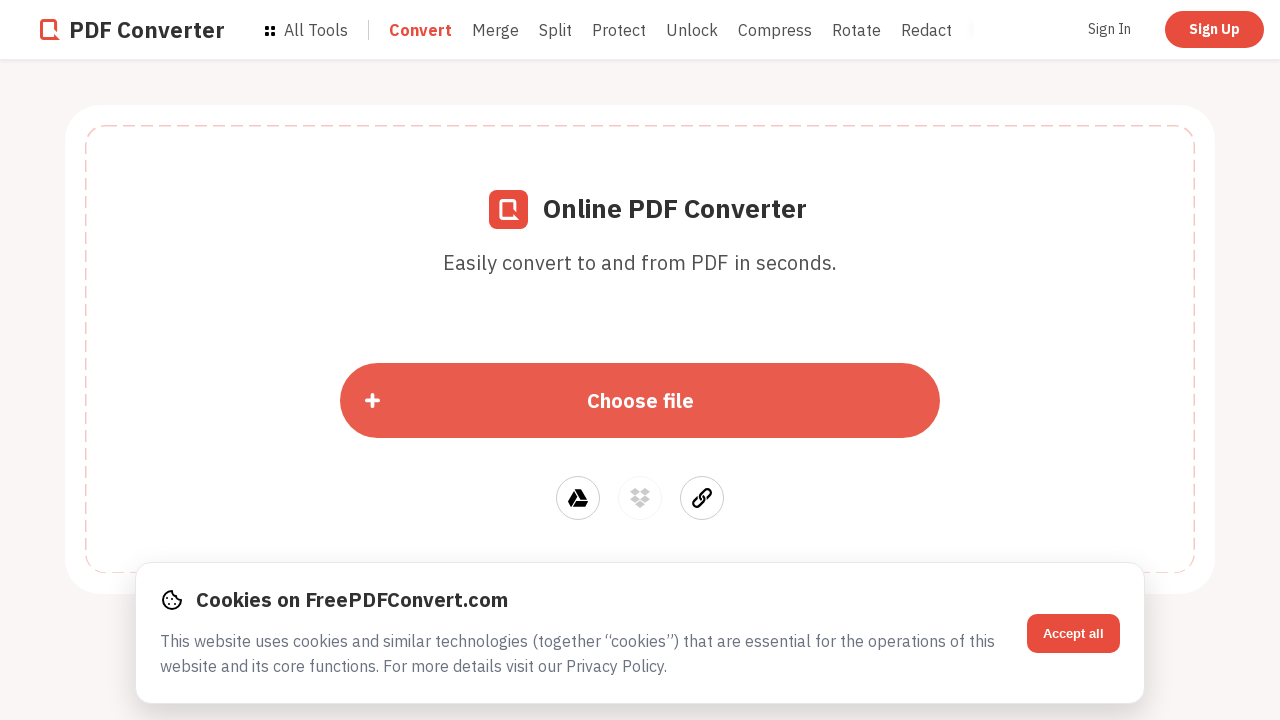

Created temporary test file for upload
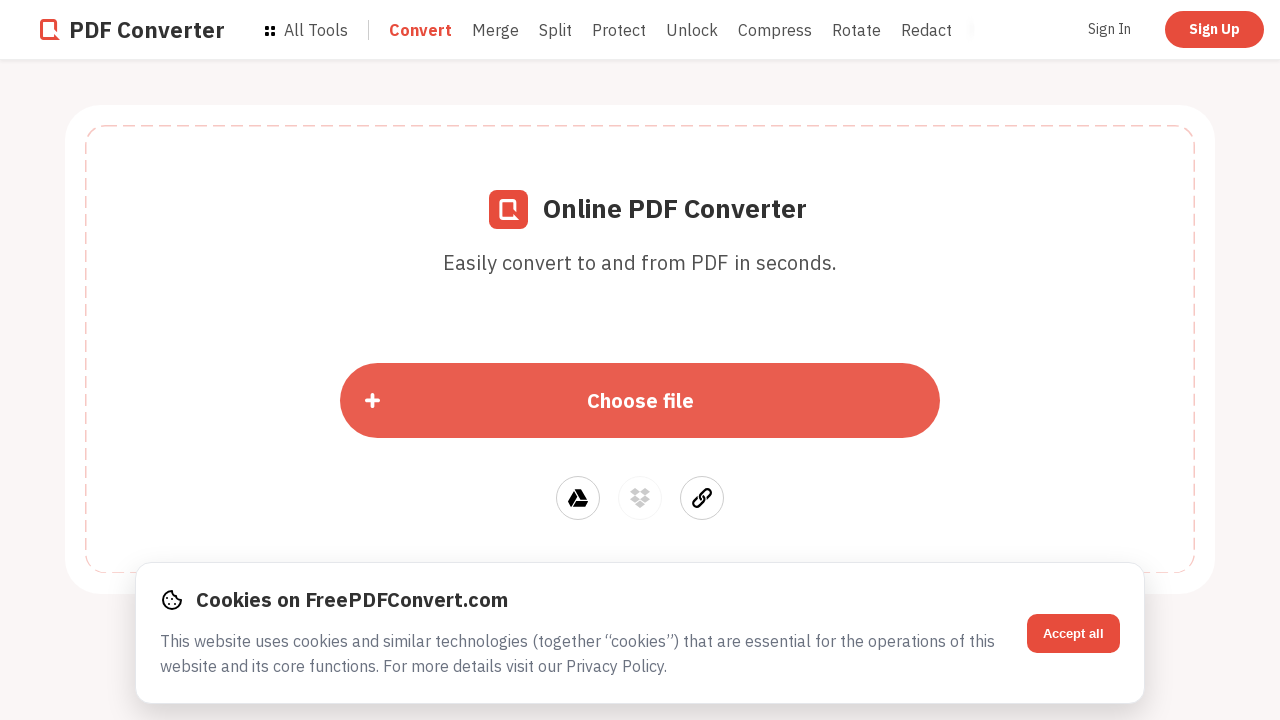

Selected test file in file chooser and uploaded it
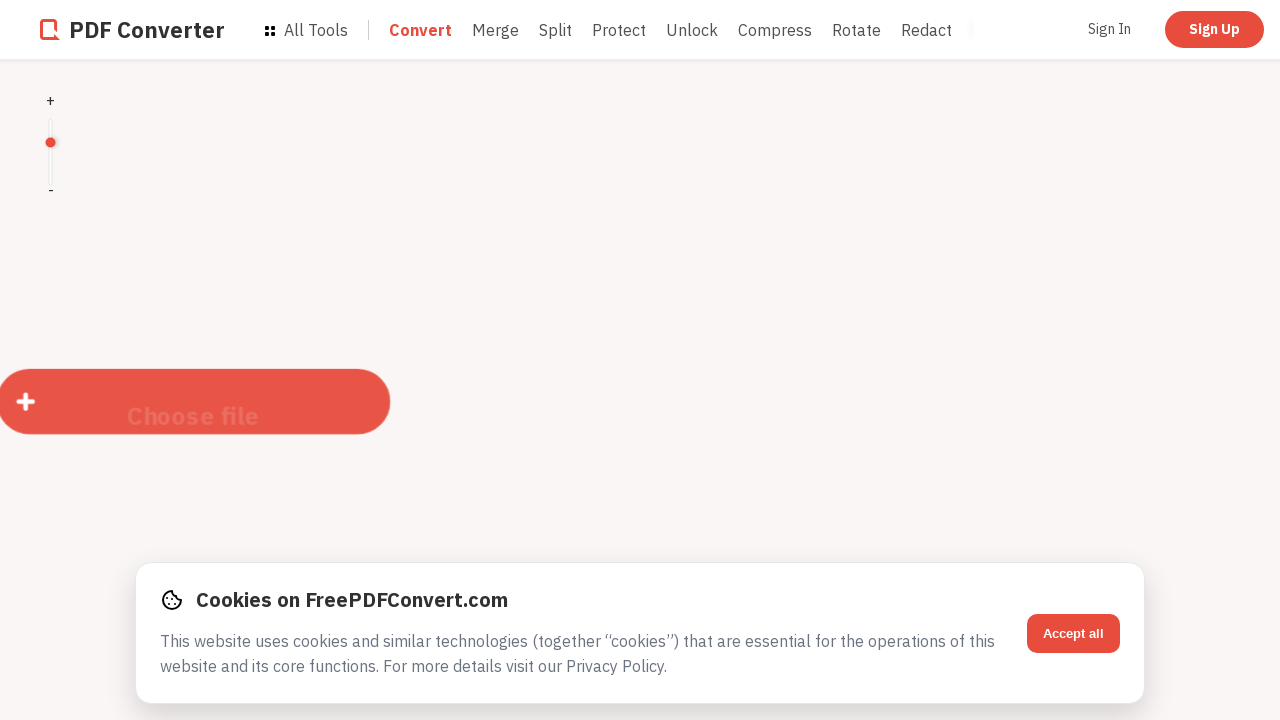

Cleaned up temporary test file
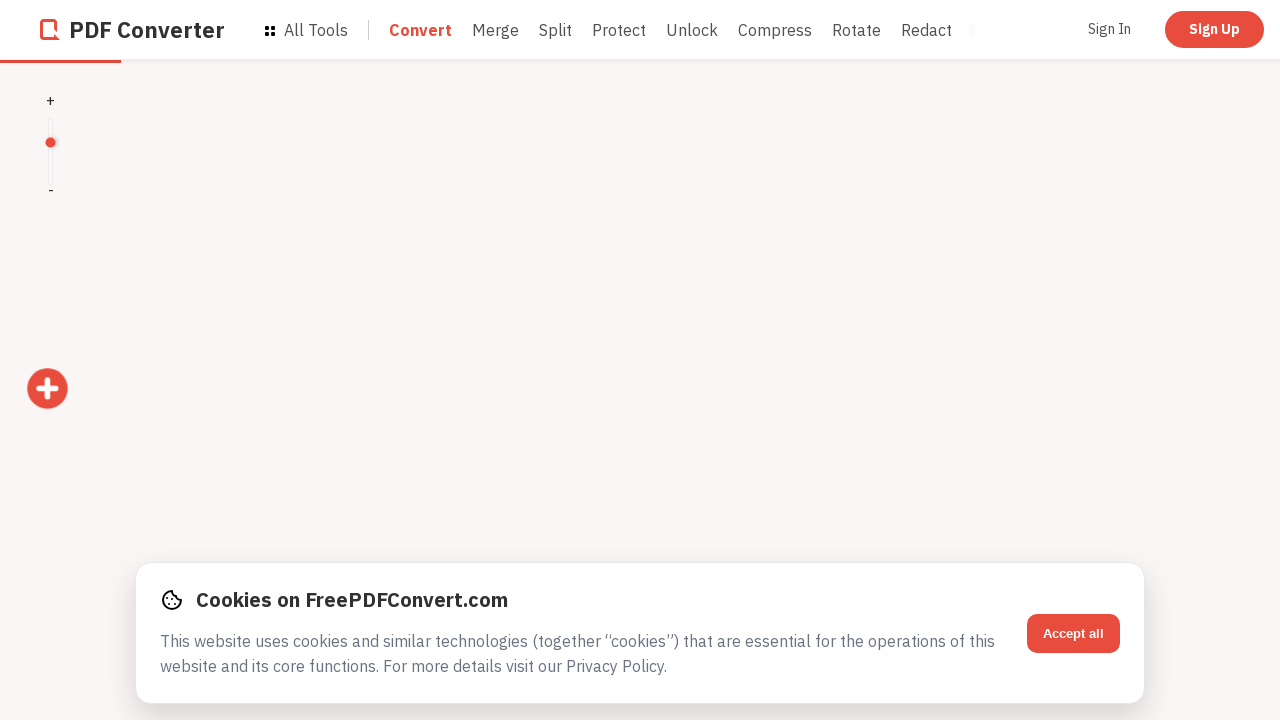

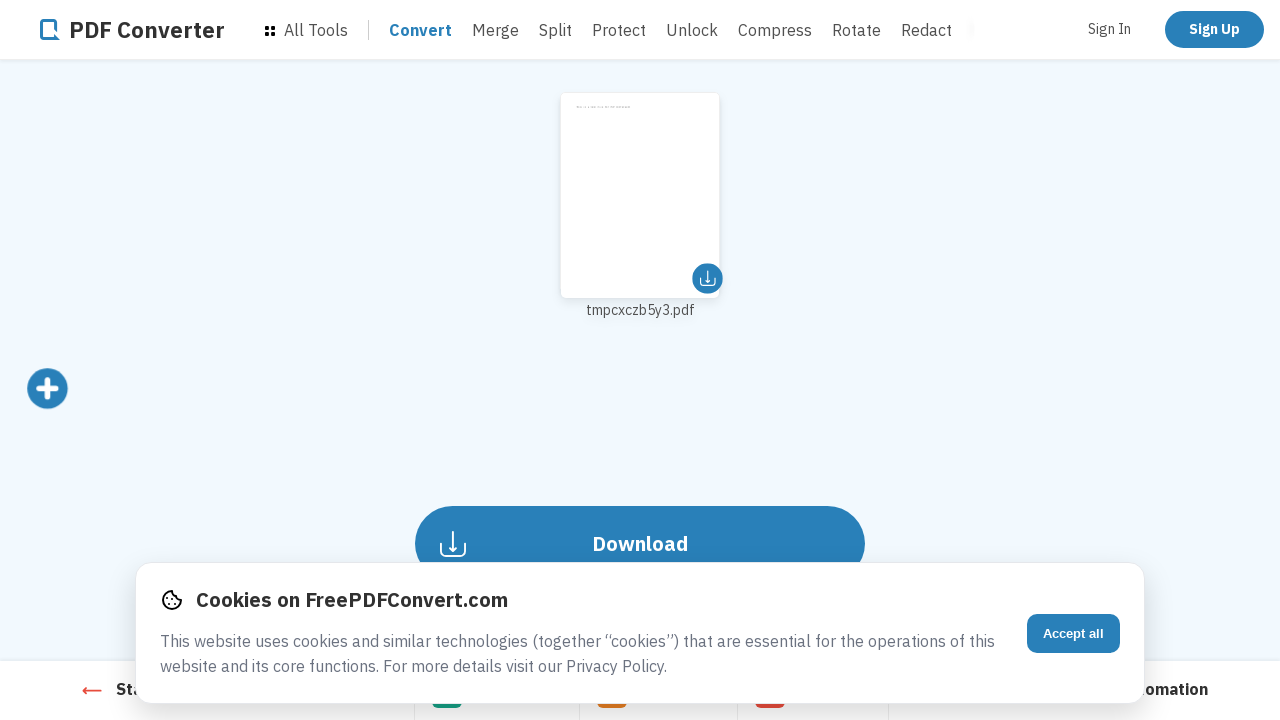